Tests drag and drop functionality by dragging an element to a target drop zone within an iframe

Starting URL: https://jqueryui.com/droppable/

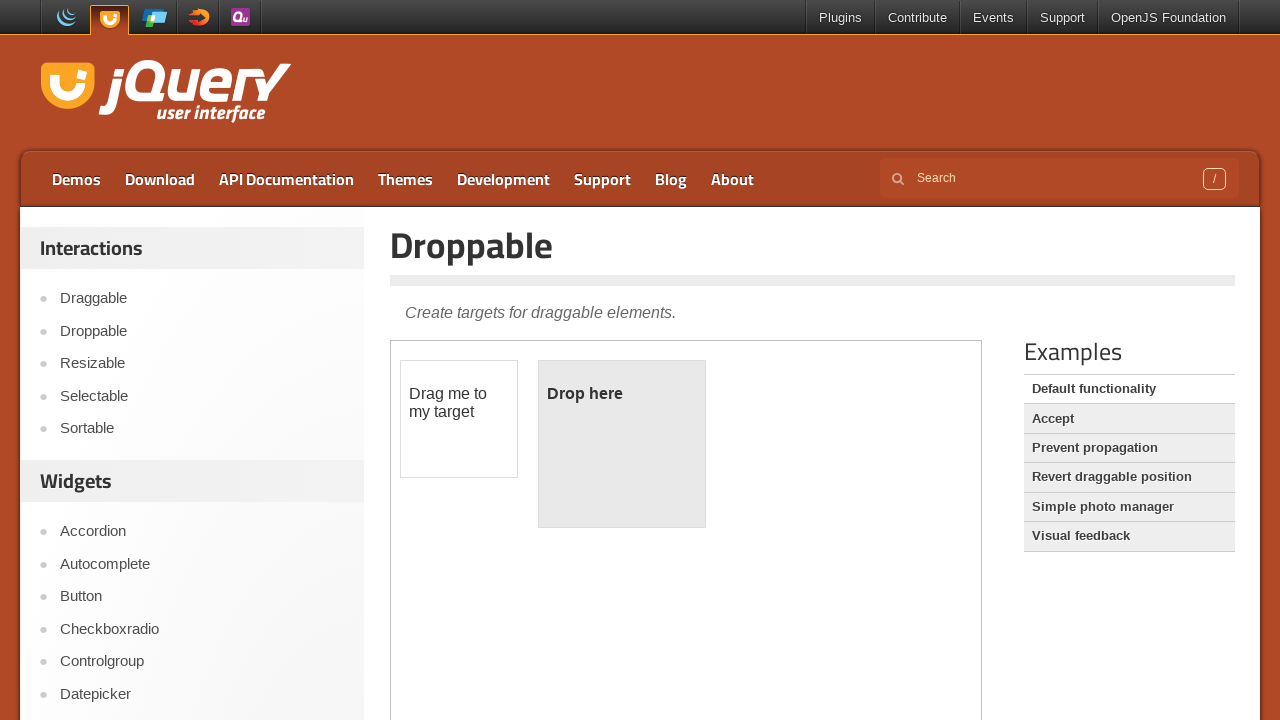

Located iframe containing drag and drop demo
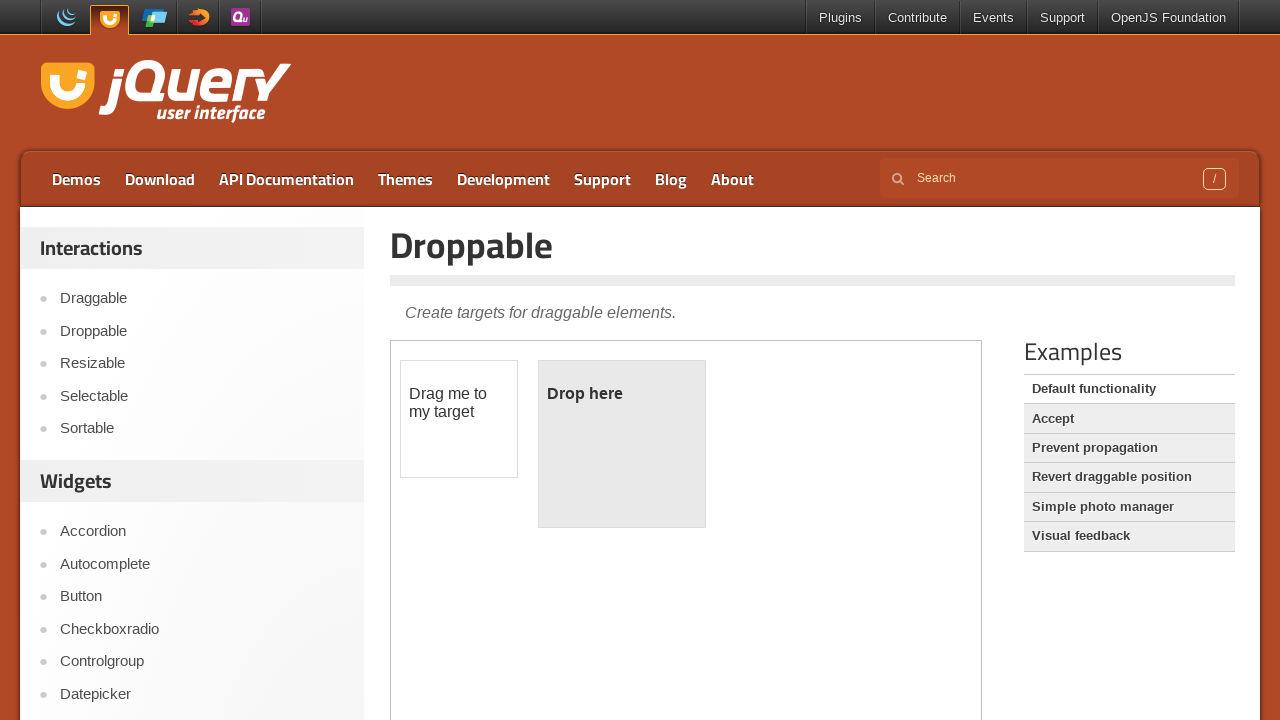

Located draggable element 'Drag me to my target'
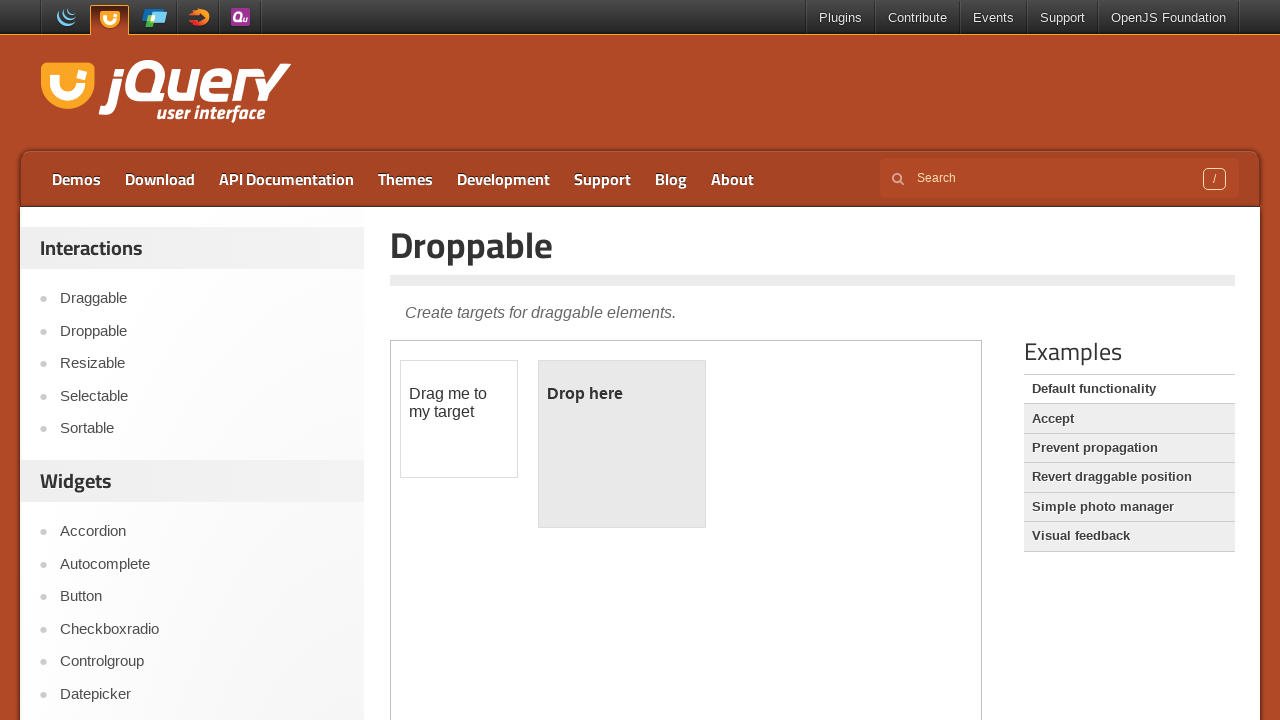

Located droppable target element with id 'droppable'
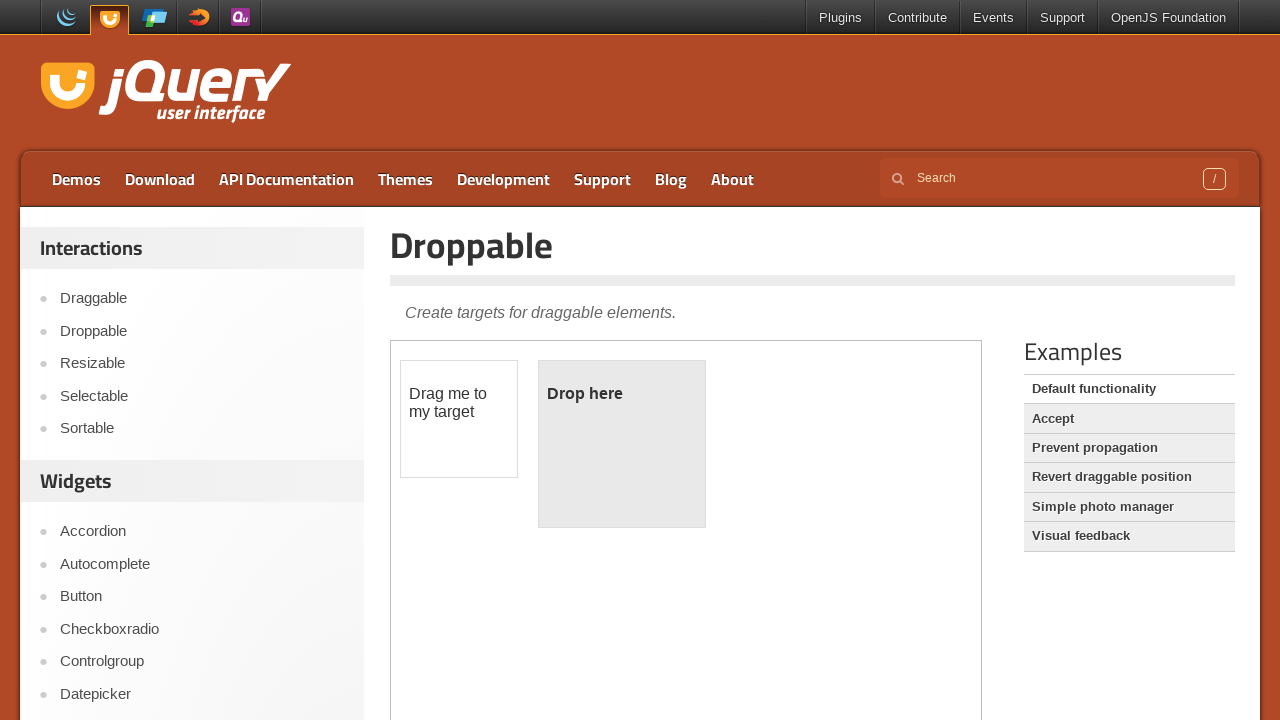

Dragged element to target drop zone at (622, 444)
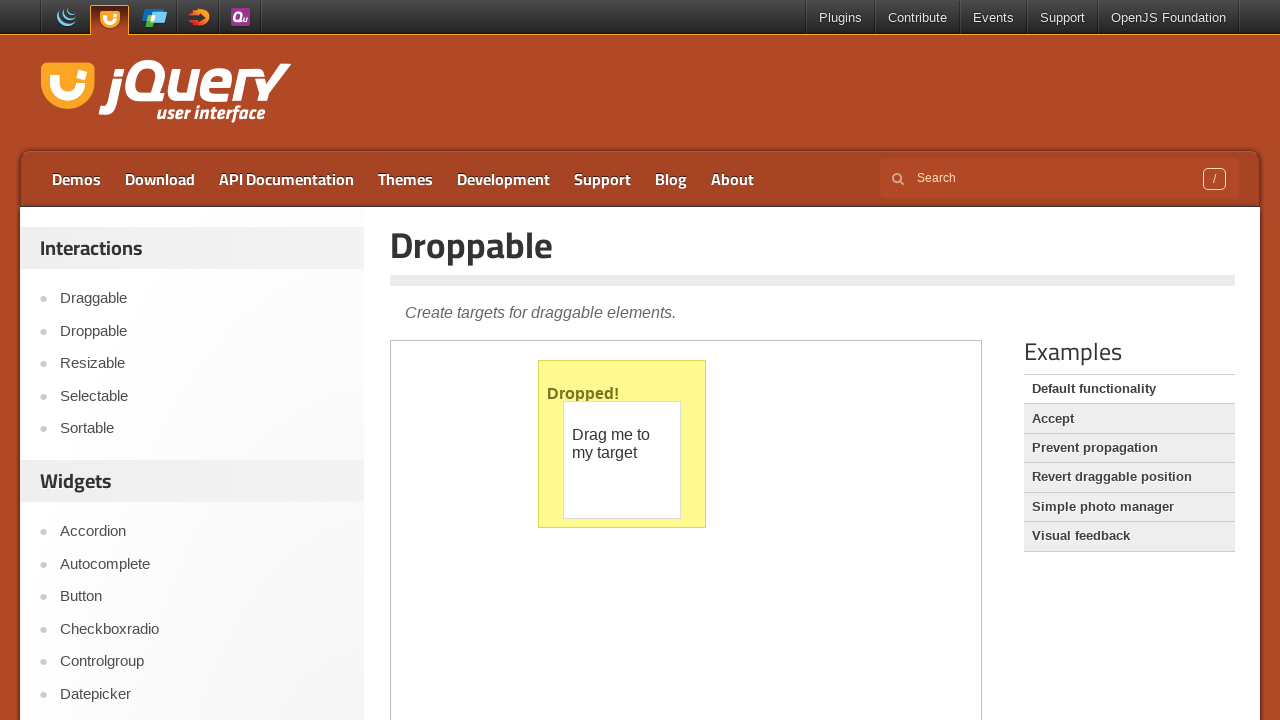

Waited 1 second for drag and drop animation to complete
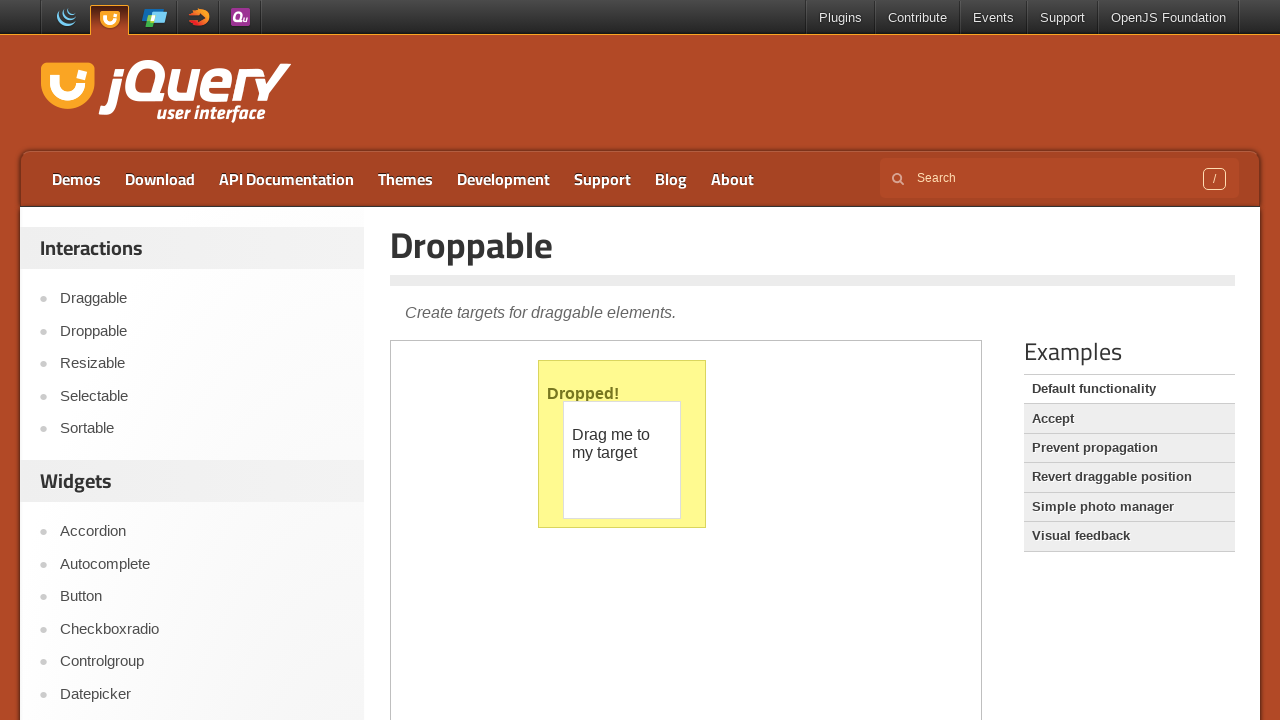

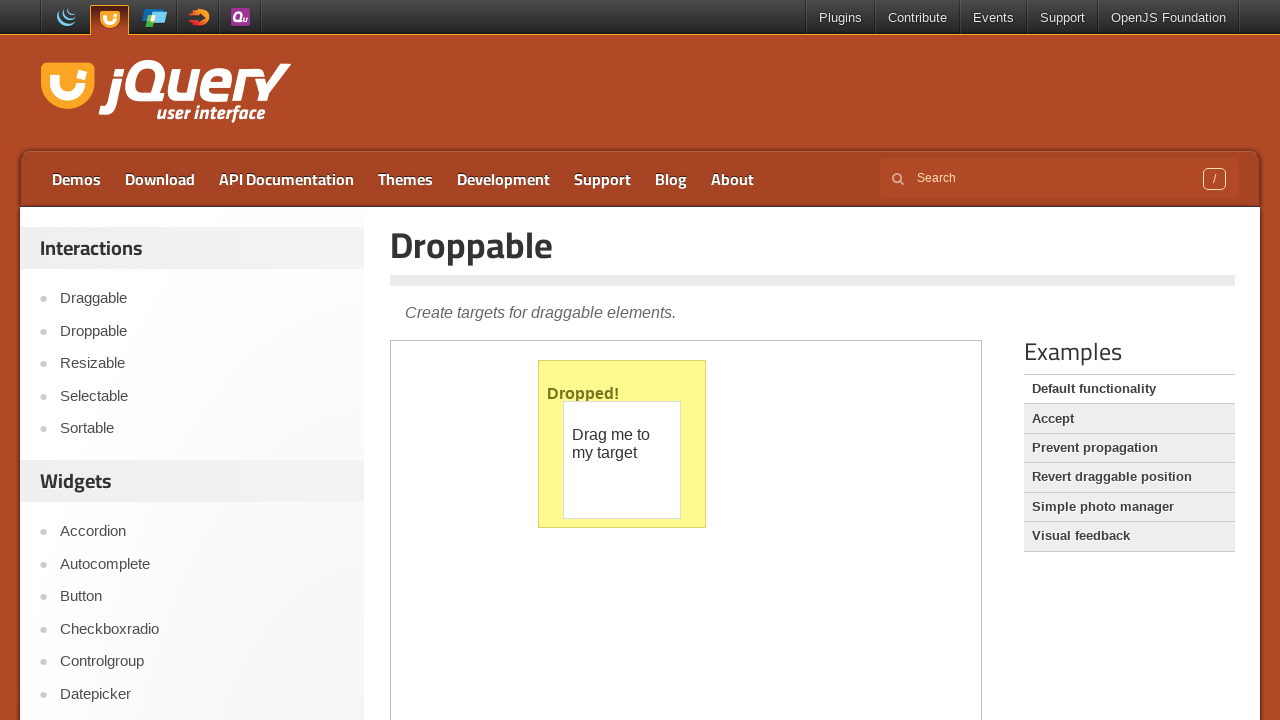